Tests clearing the complete state of all items by checking then unchecking toggle-all

Starting URL: https://demo.playwright.dev/todomvc

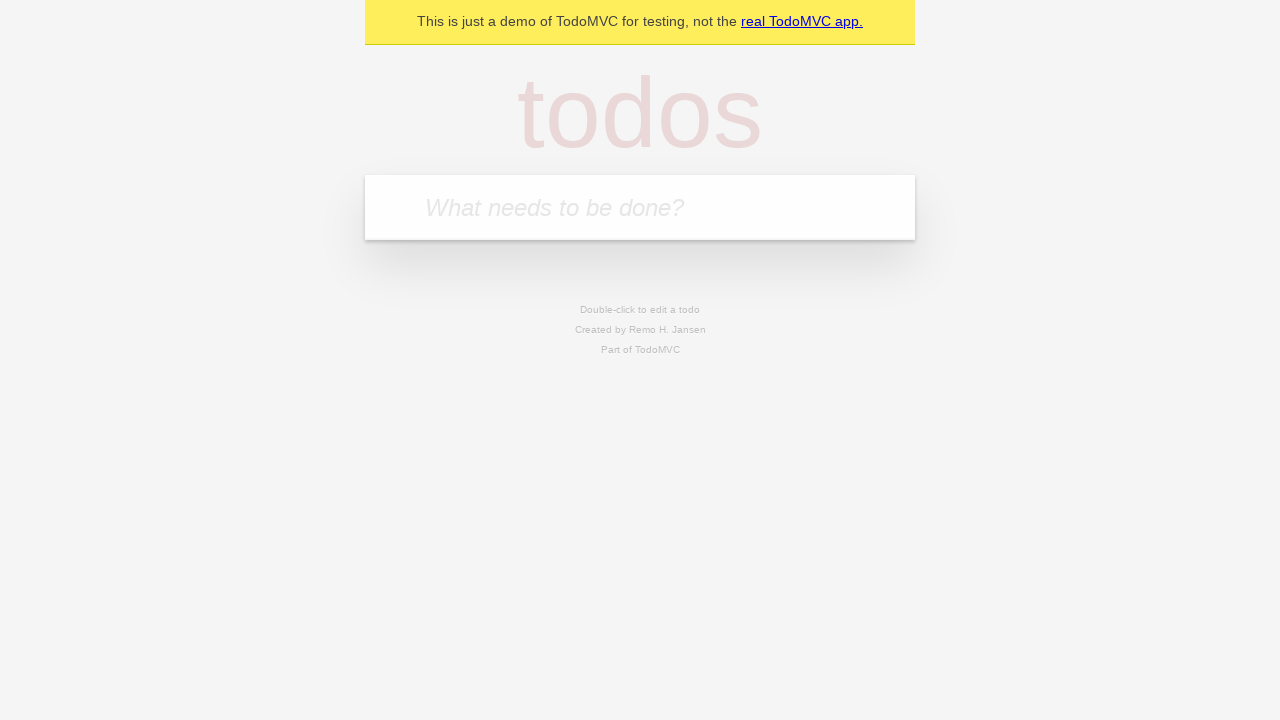

Filled new todo field with 'buy some cheese' on .new-todo
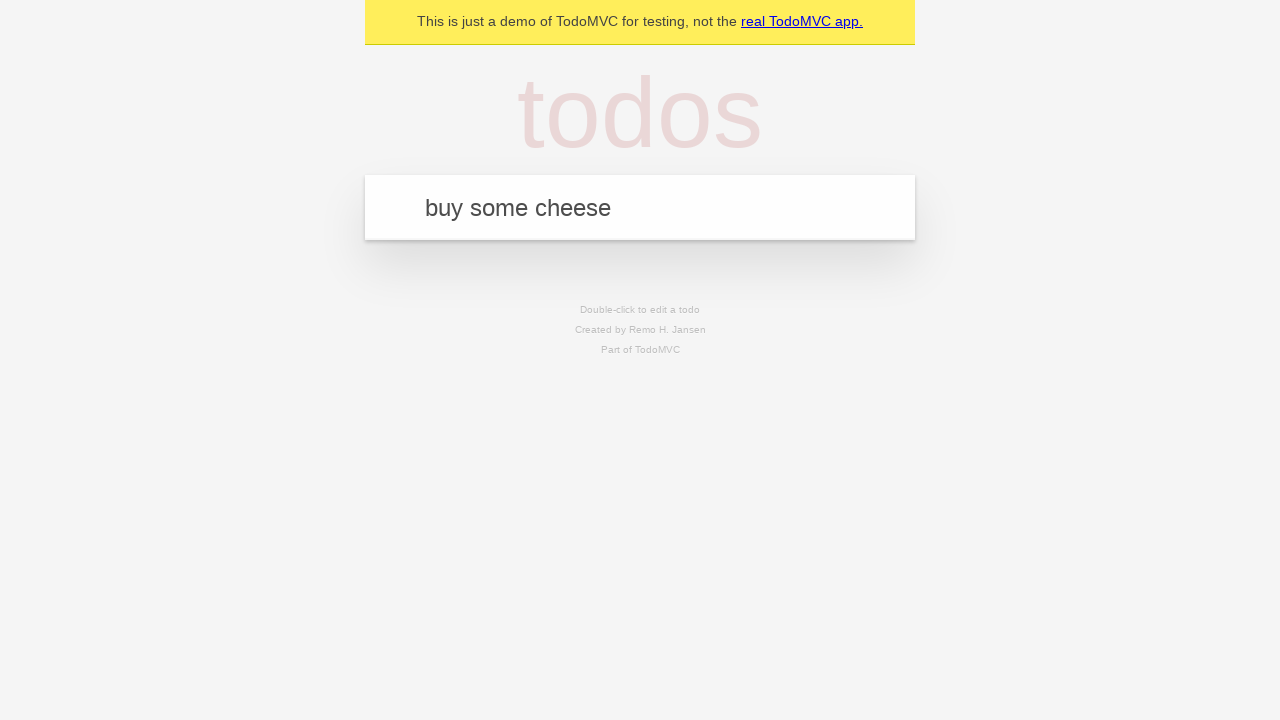

Pressed Enter to create first todo on .new-todo
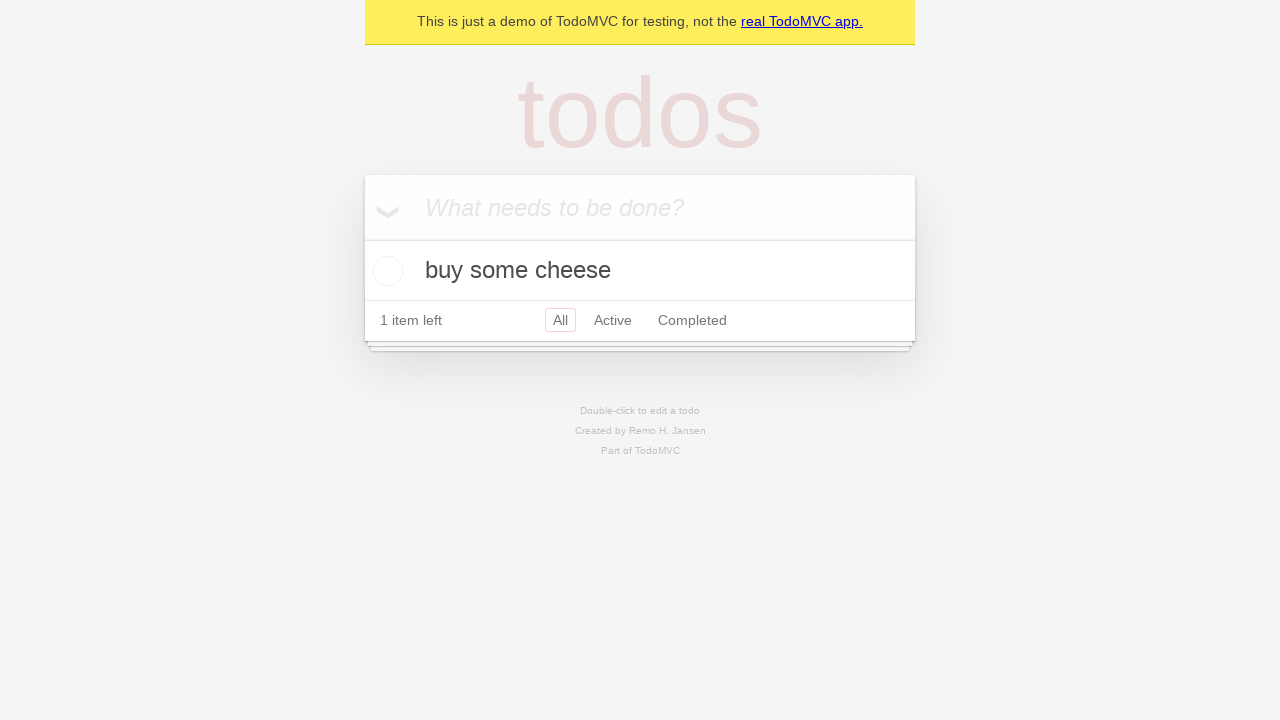

Filled new todo field with 'feed the cat' on .new-todo
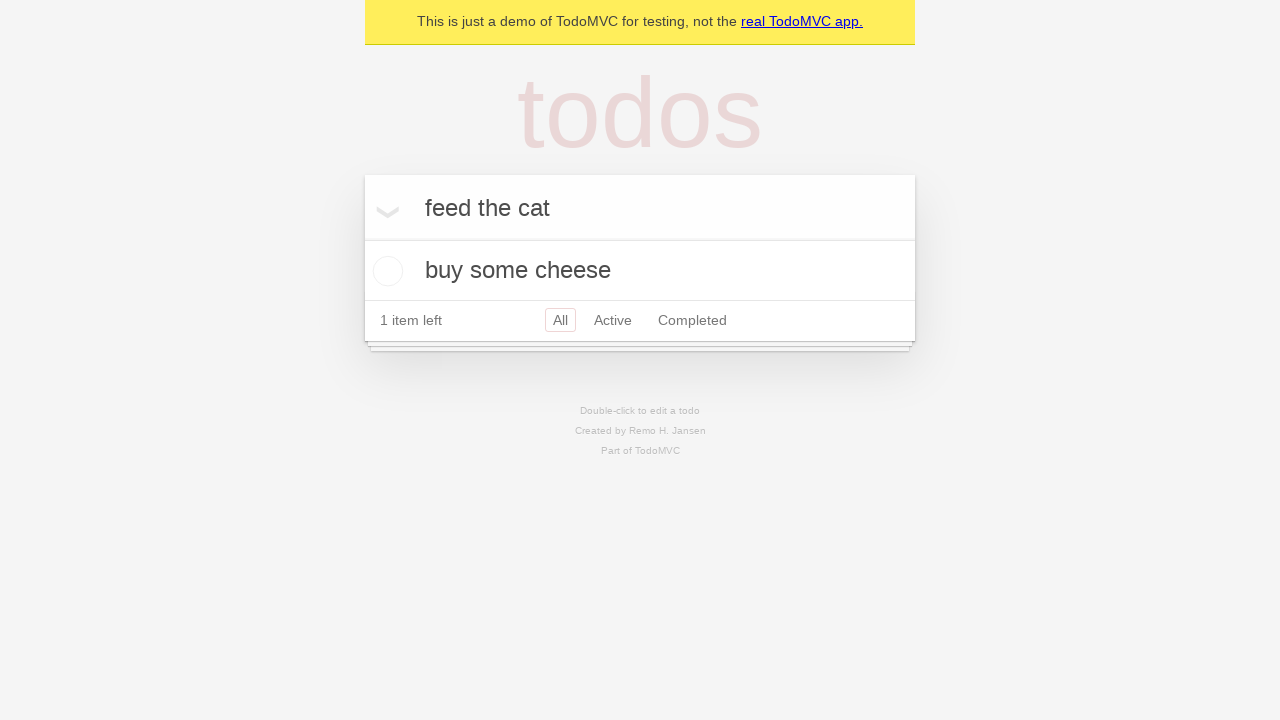

Pressed Enter to create second todo on .new-todo
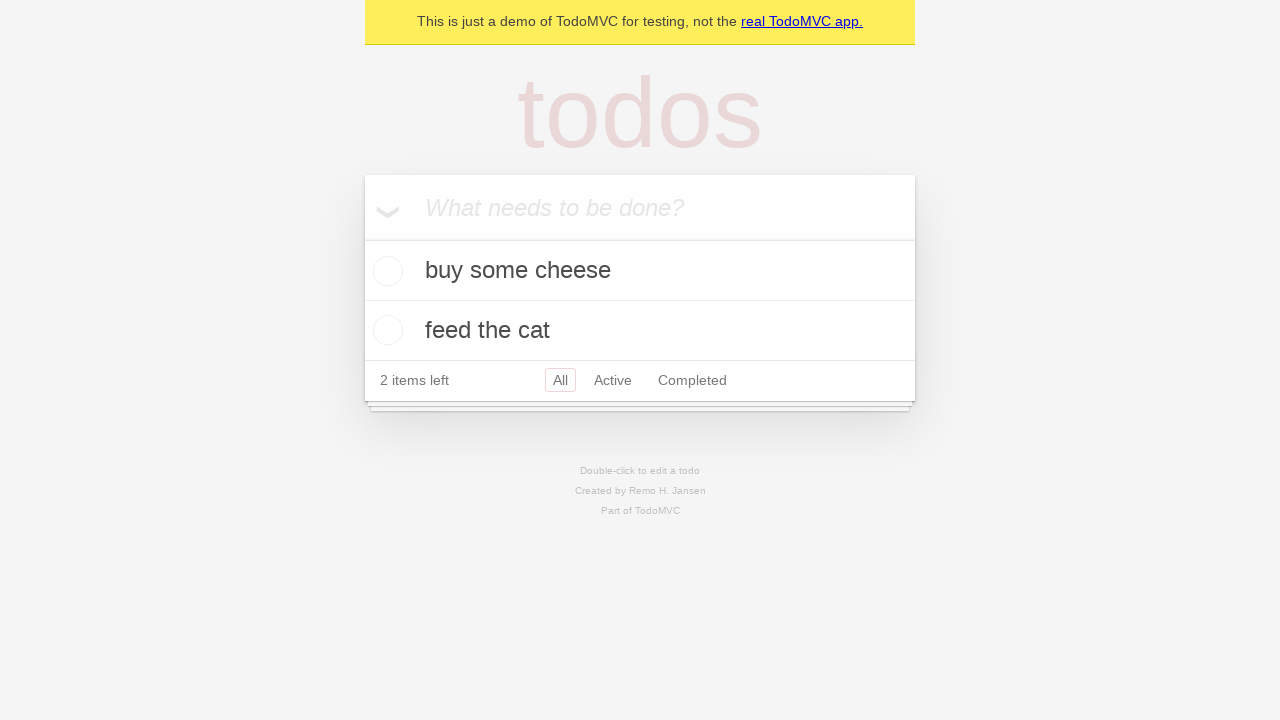

Filled new todo field with 'book a doctors appointment' on .new-todo
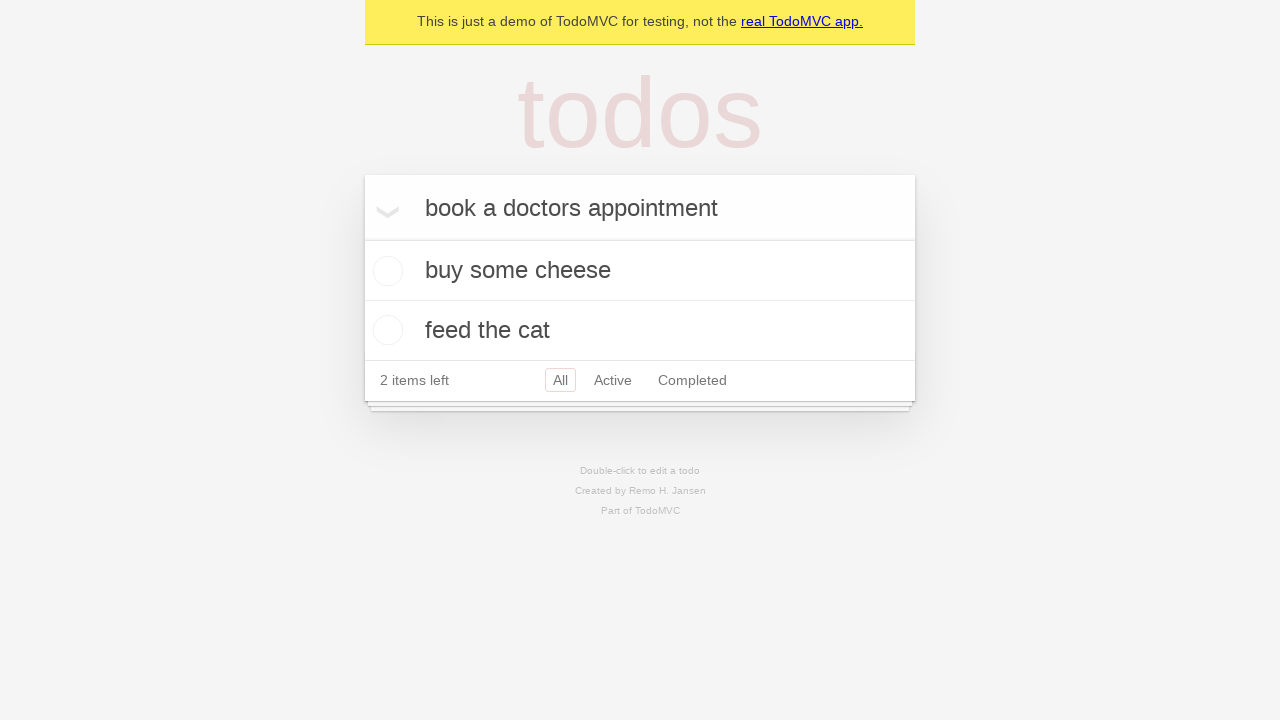

Pressed Enter to create third todo on .new-todo
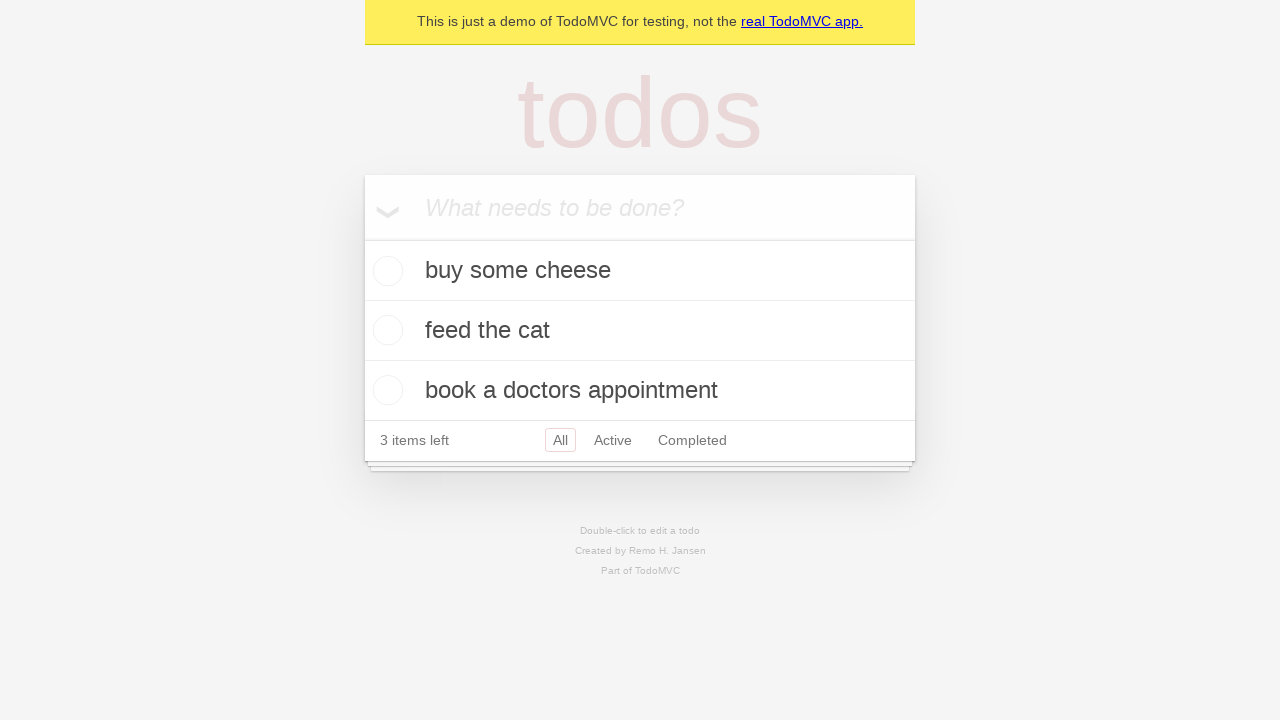

All three todos have been created and loaded
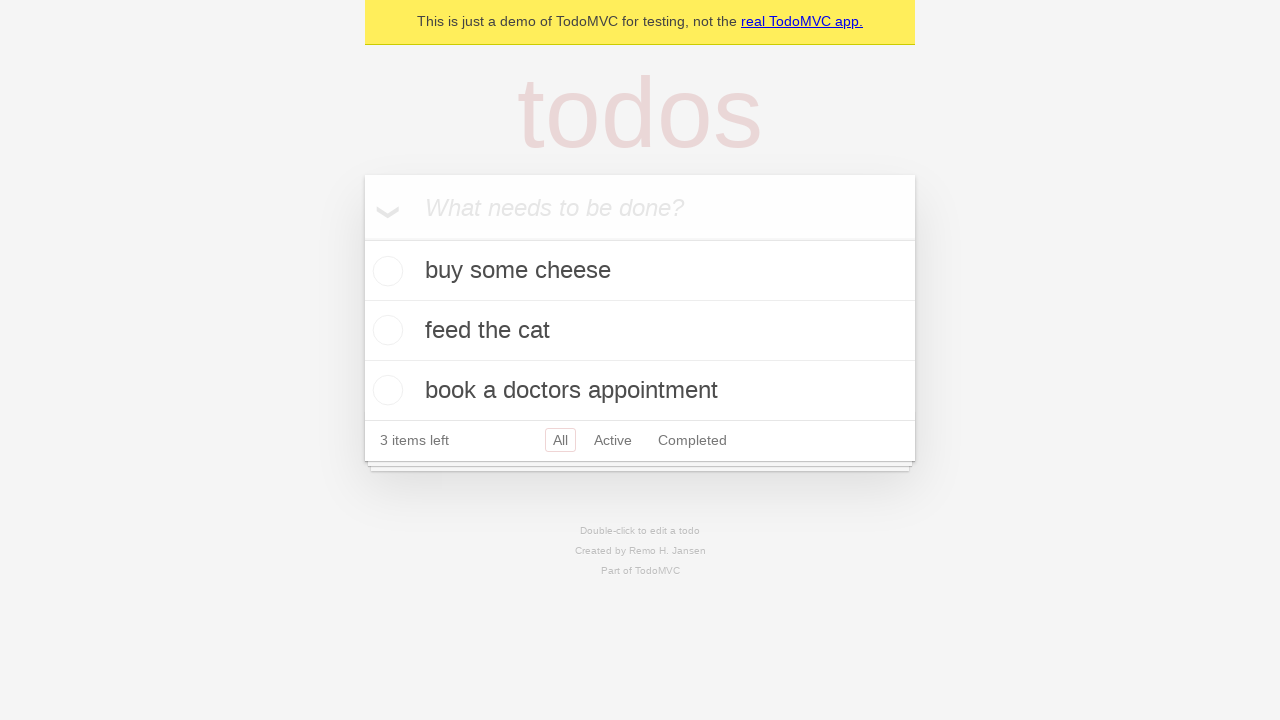

Checked toggle-all to mark all todos as complete at (362, 238) on .toggle-all
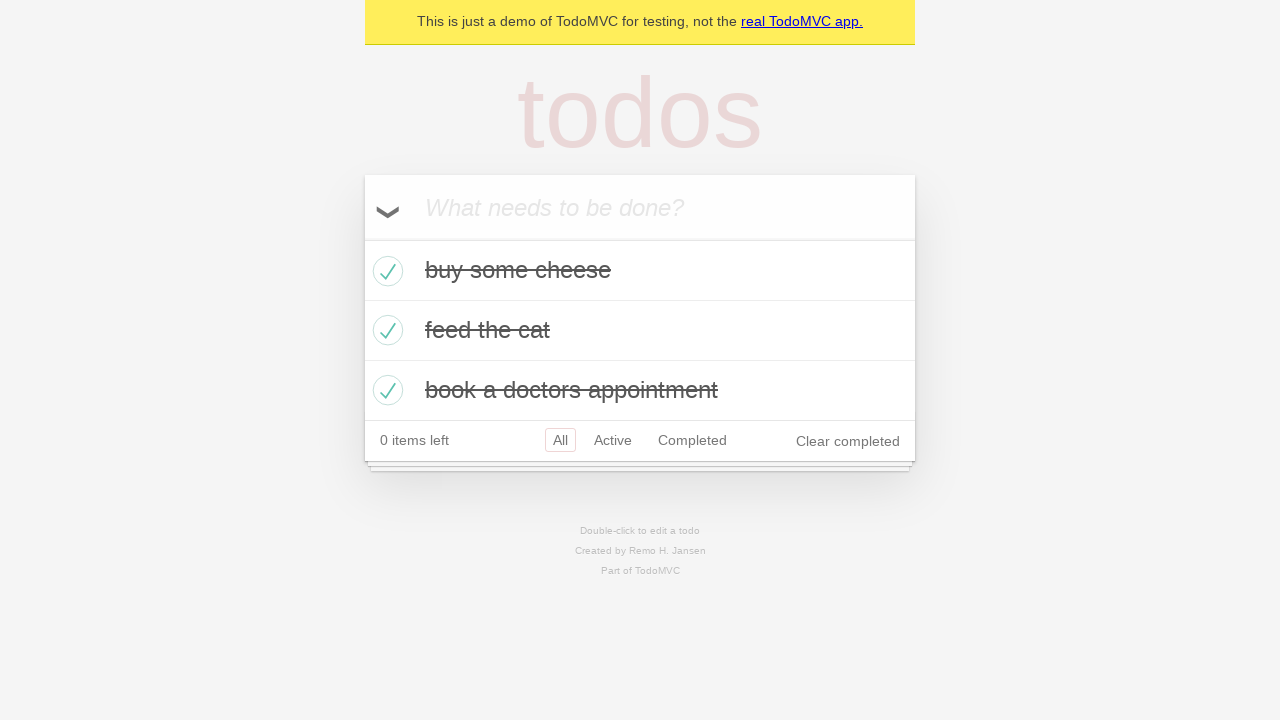

Unchecked toggle-all to clear the complete state of all todos at (362, 238) on .toggle-all
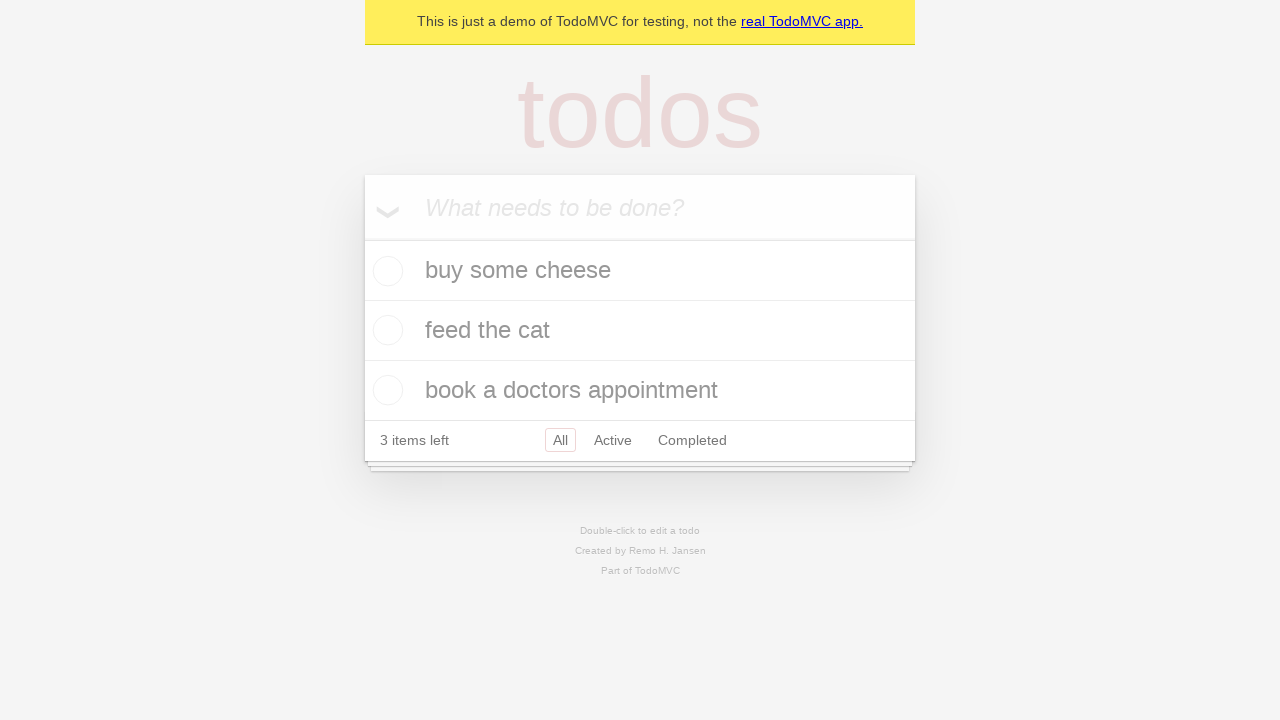

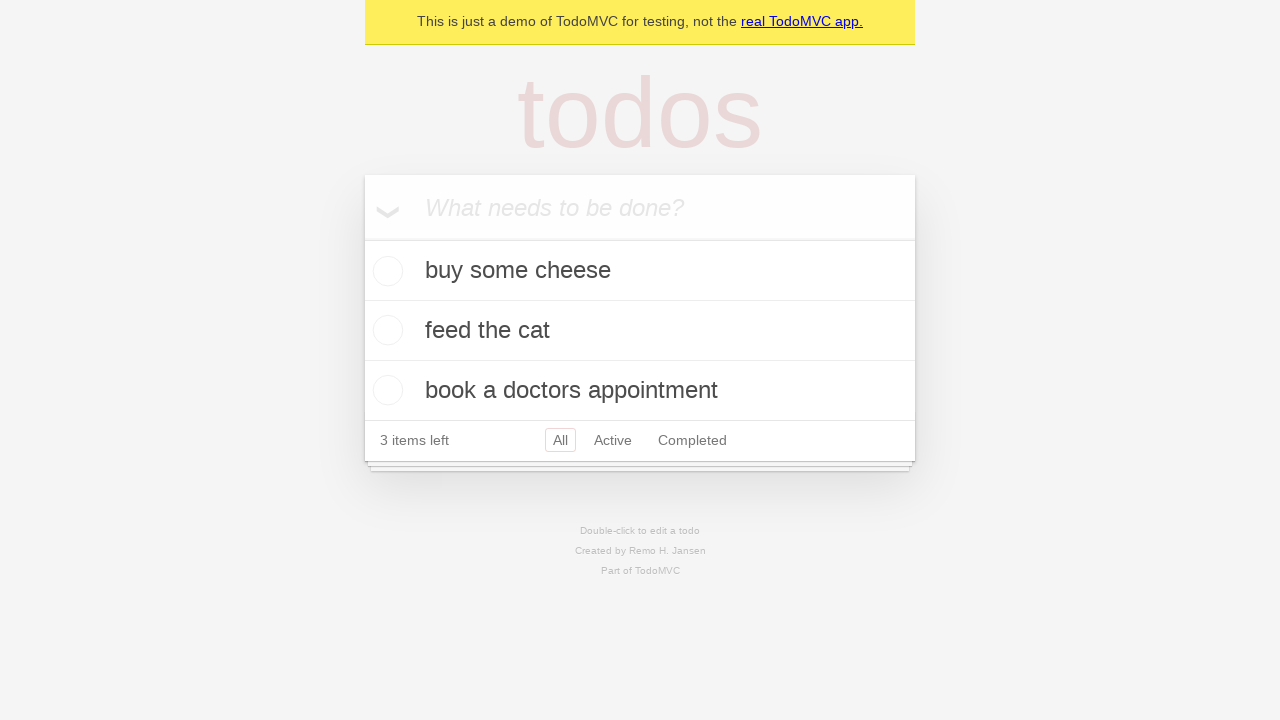